Tests the Selenium web form by entering text in input field and submitting the form

Starting URL: https://www.selenium.dev/selenium/web/web-form.html

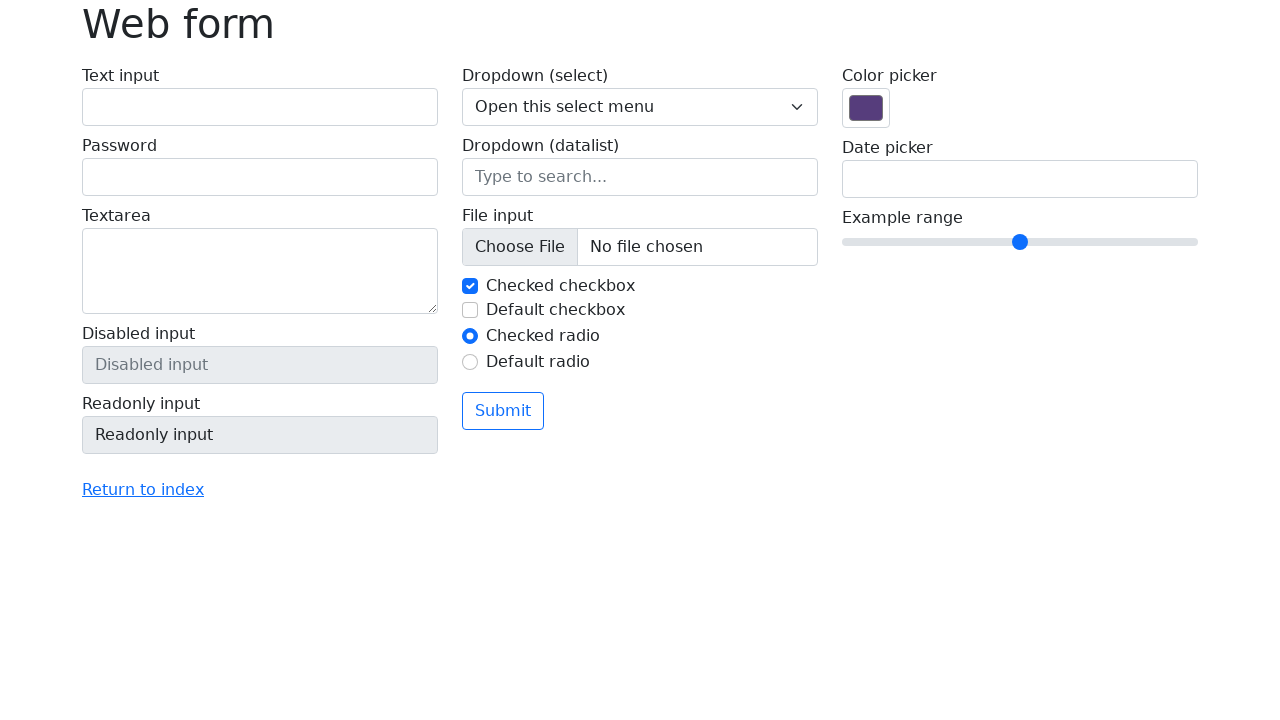

Clicked on text input field at (260, 107) on #my-text-id
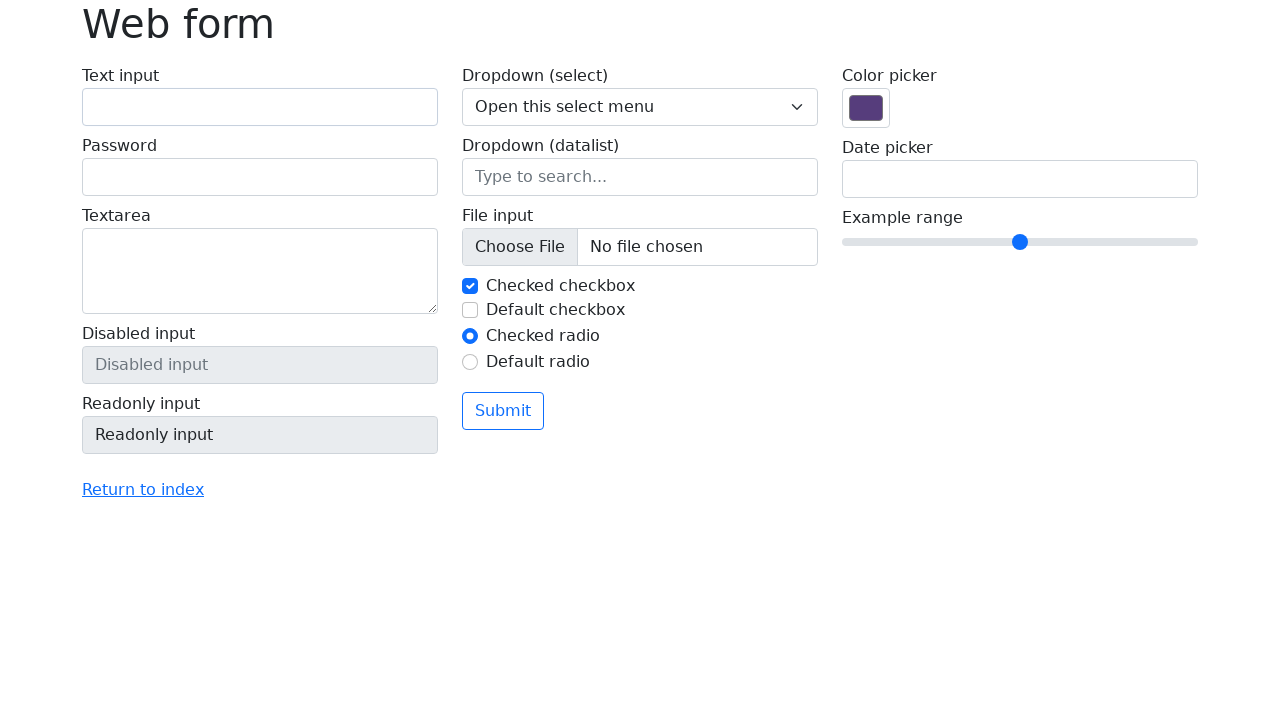

Entered 'Selenium' in text input field on #my-text-id
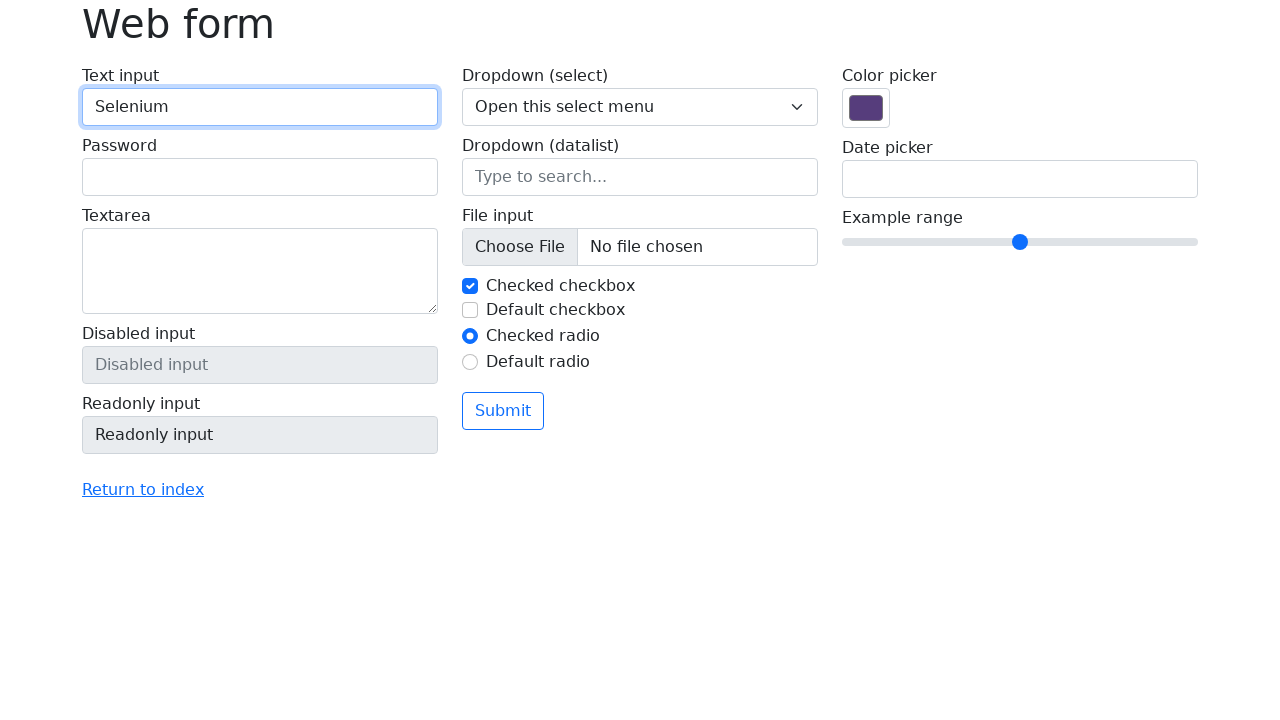

Clicked submit button to submit form at (503, 411) on button[type='submit']
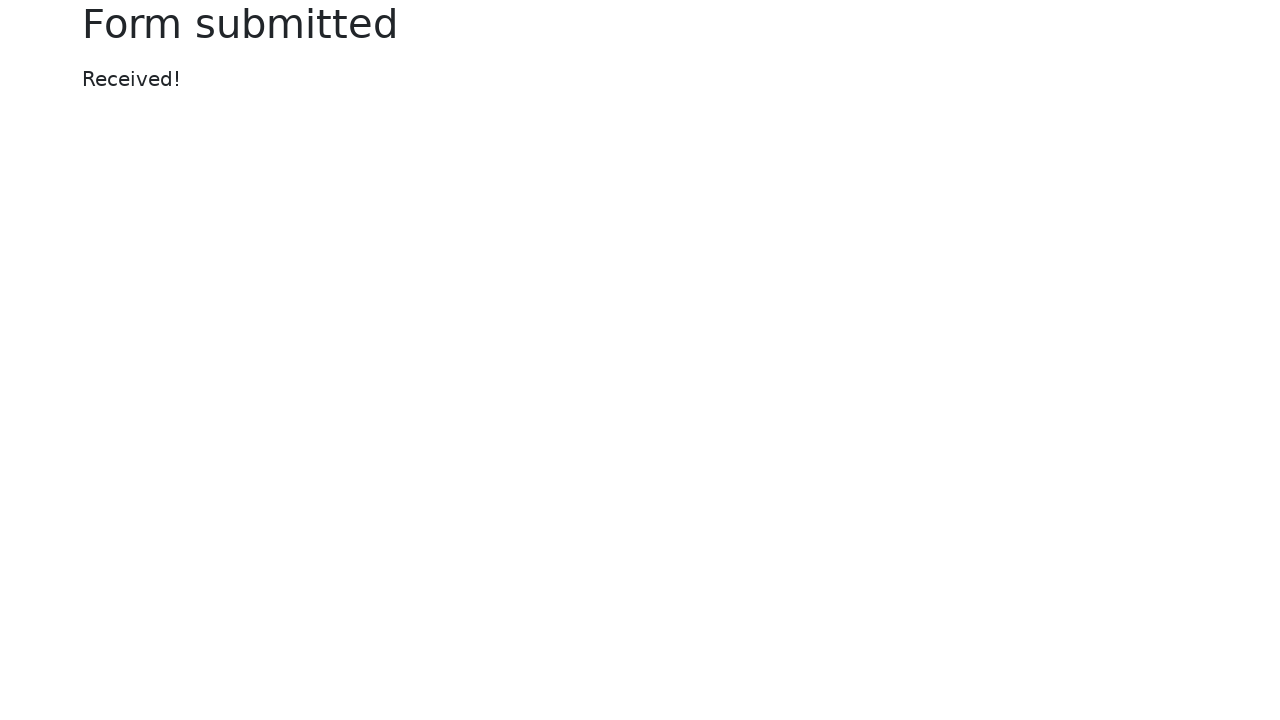

Success message appeared
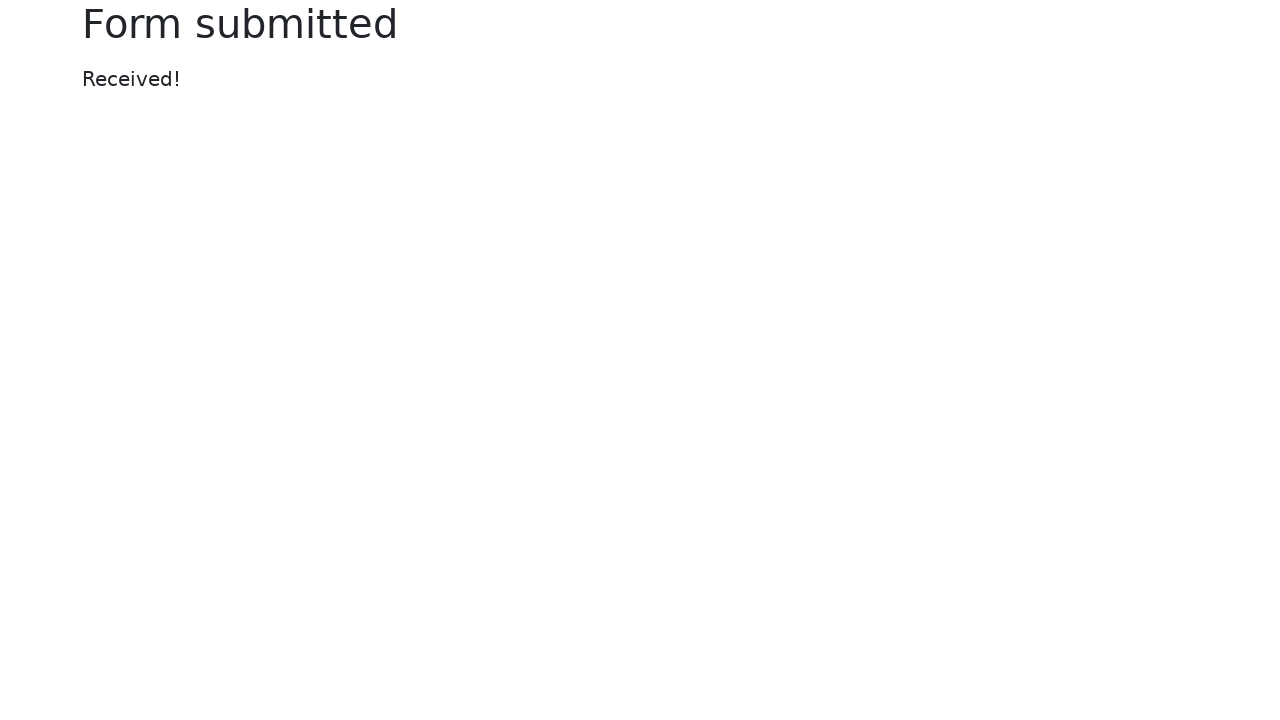

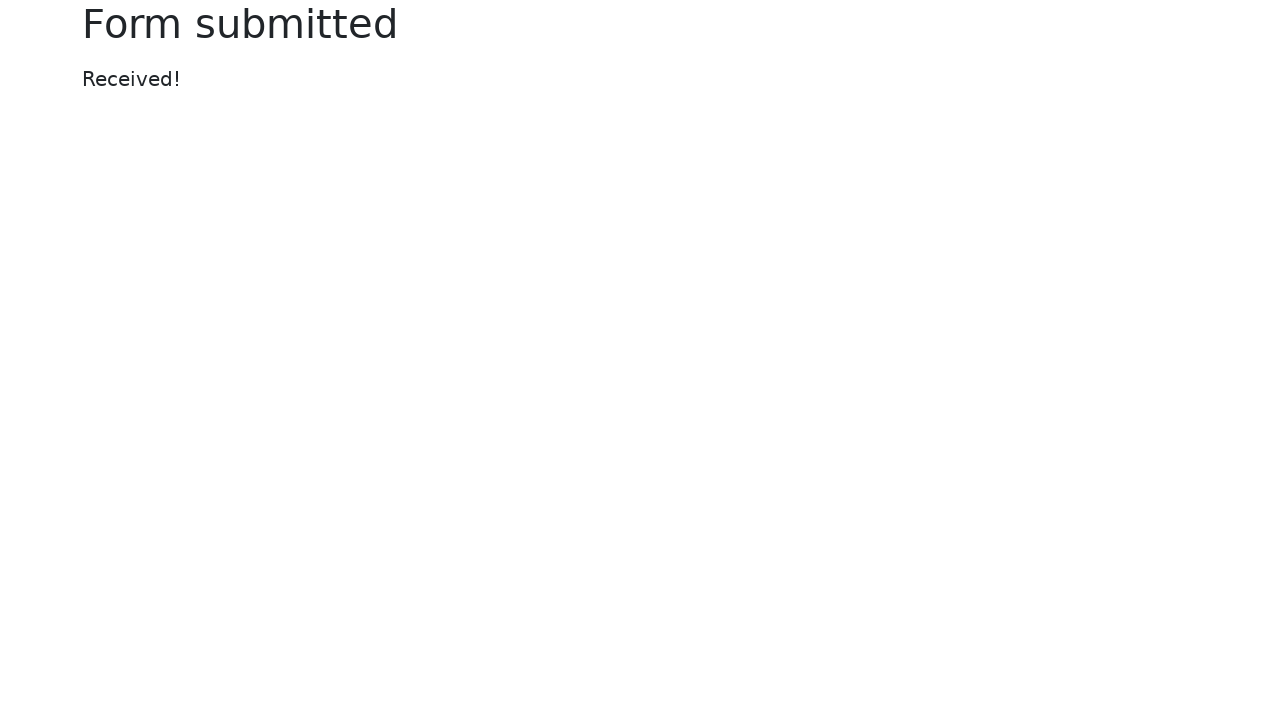